Tests an old-style HTML select dropdown menu by selecting options by visible text and by value, then verifying the final selected option.

Starting URL: https://demoqa.com/select-menu

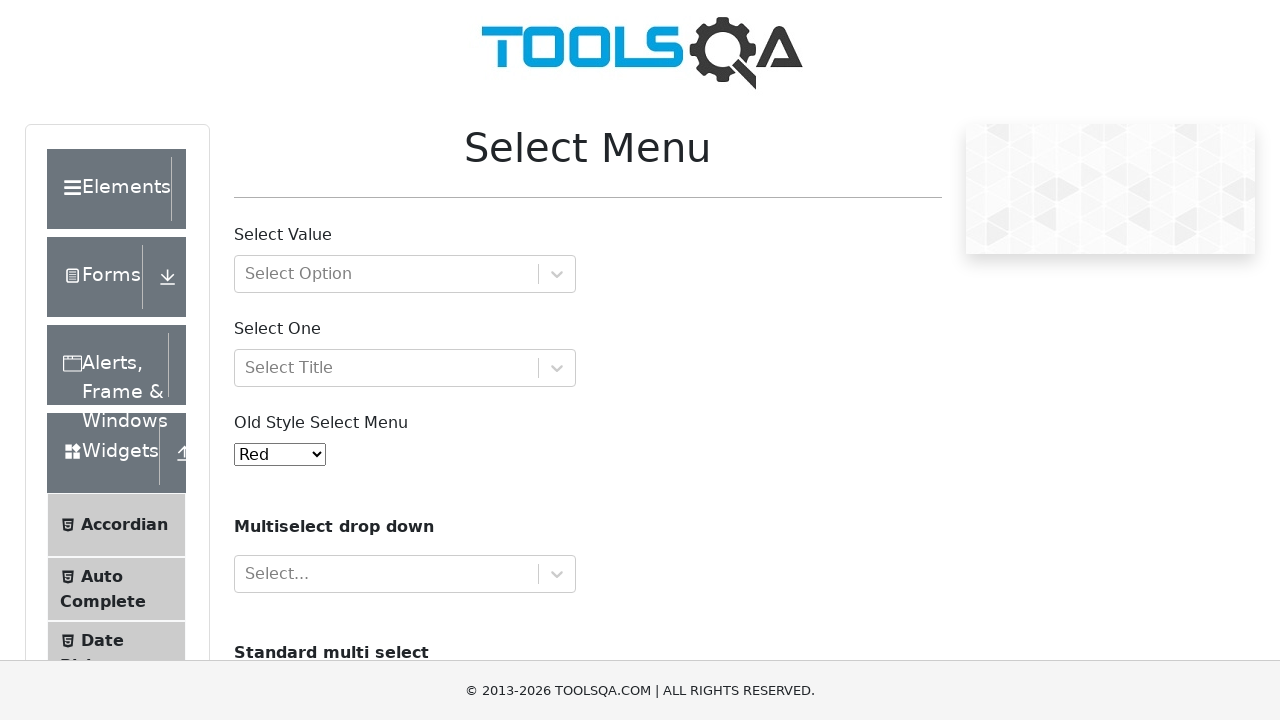

Selected 'Green' option by visible text from old-style select dropdown on #oldSelectMenu
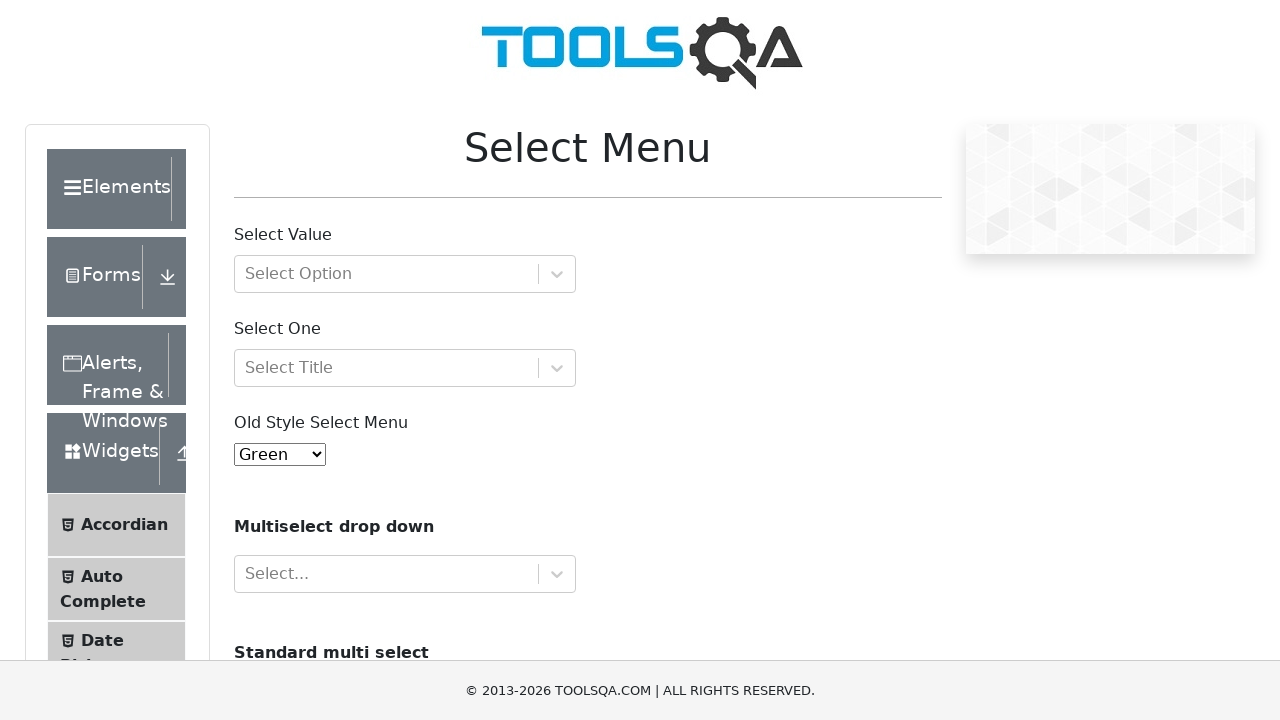

Selected option with value '4' (Purple) from old-style select dropdown on #oldSelectMenu
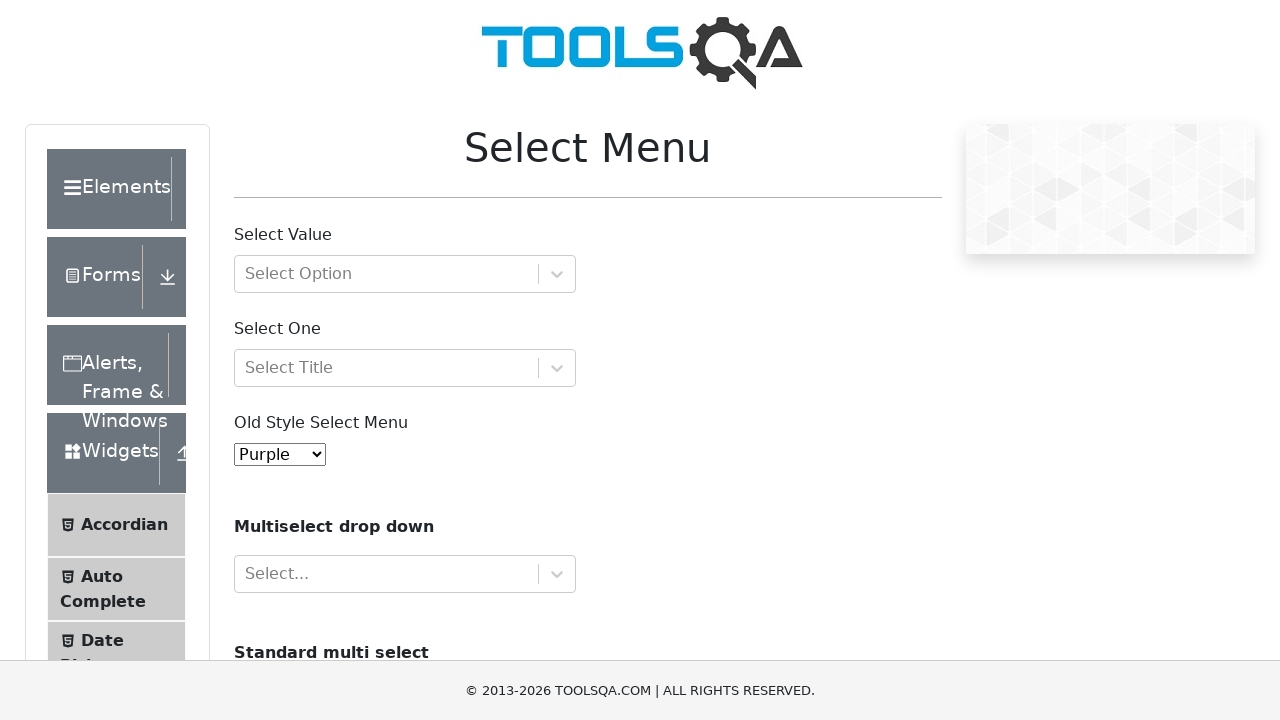

Retrieved selected option value from dropdown
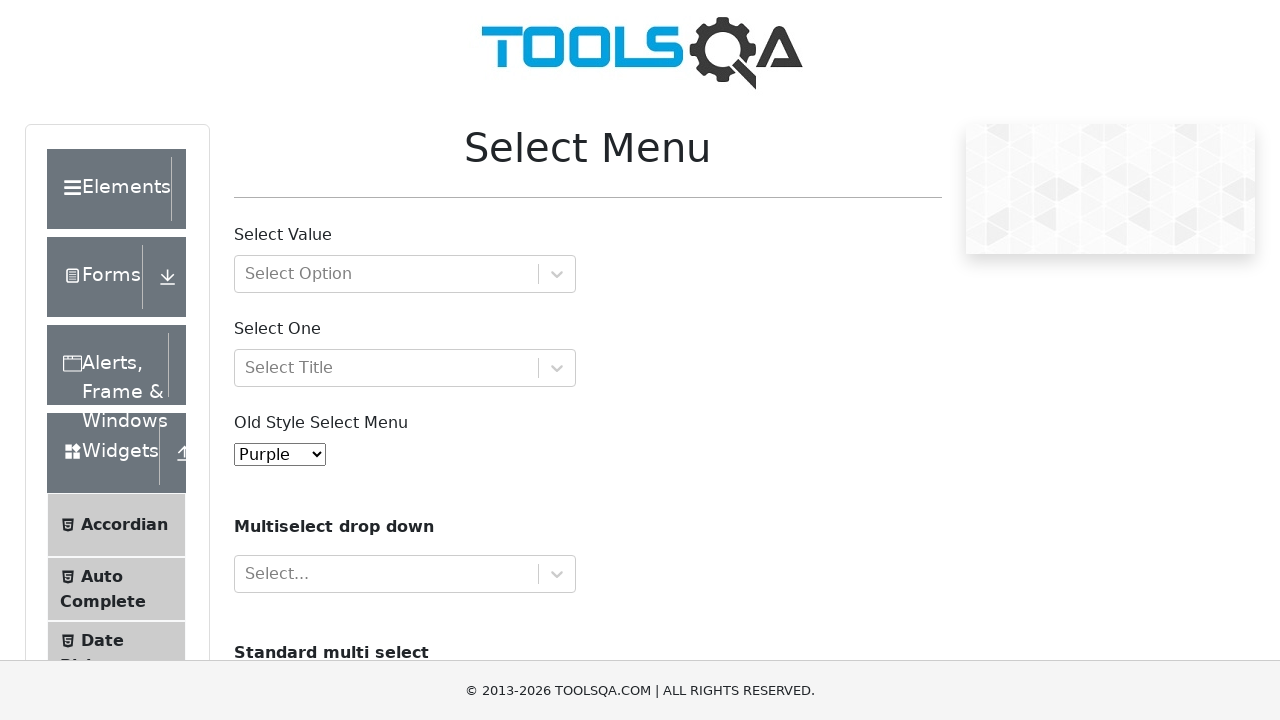

Verified that selected option value is '4' (Purple)
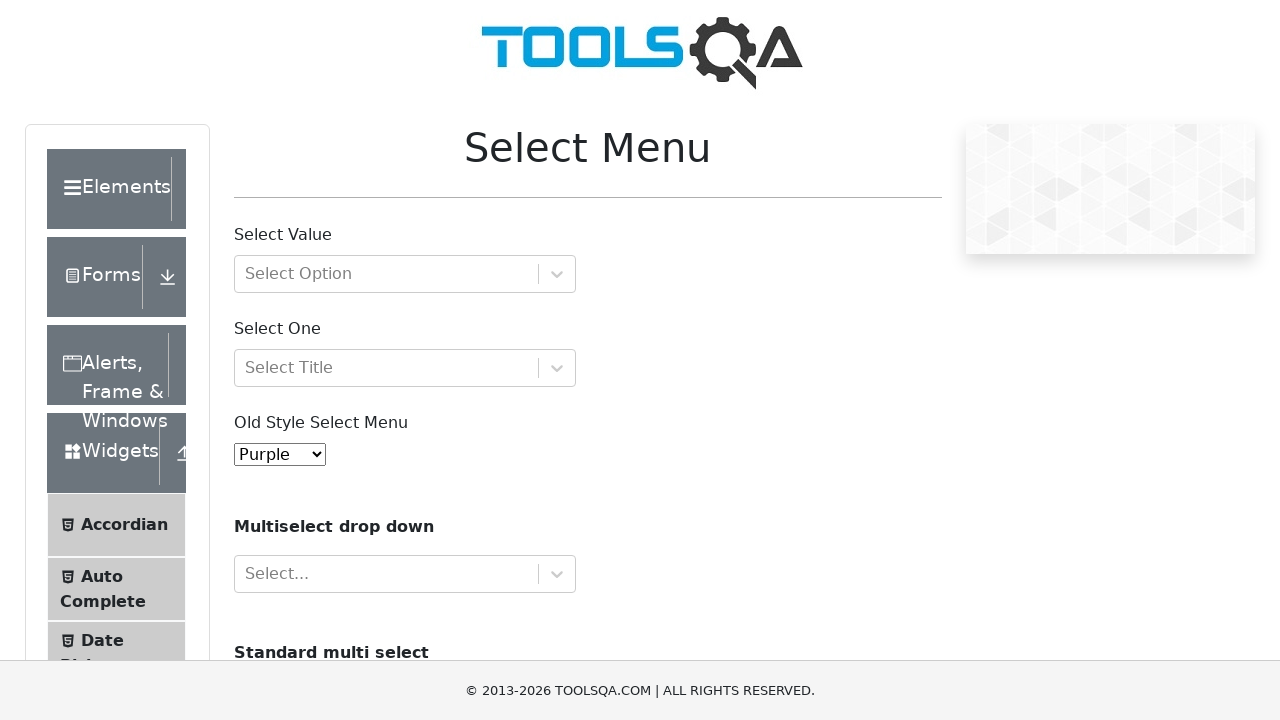

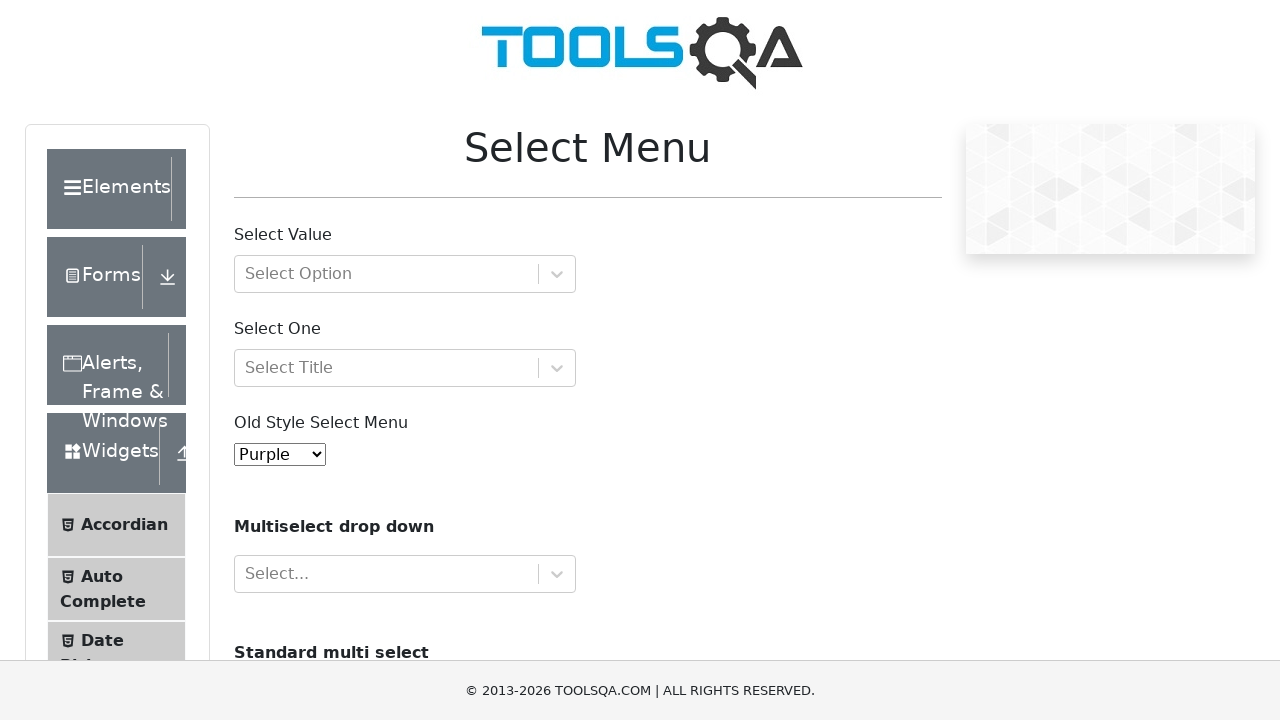